Tests removing completed items when clicking the Clear completed button

Starting URL: https://demo.playwright.dev/todomvc

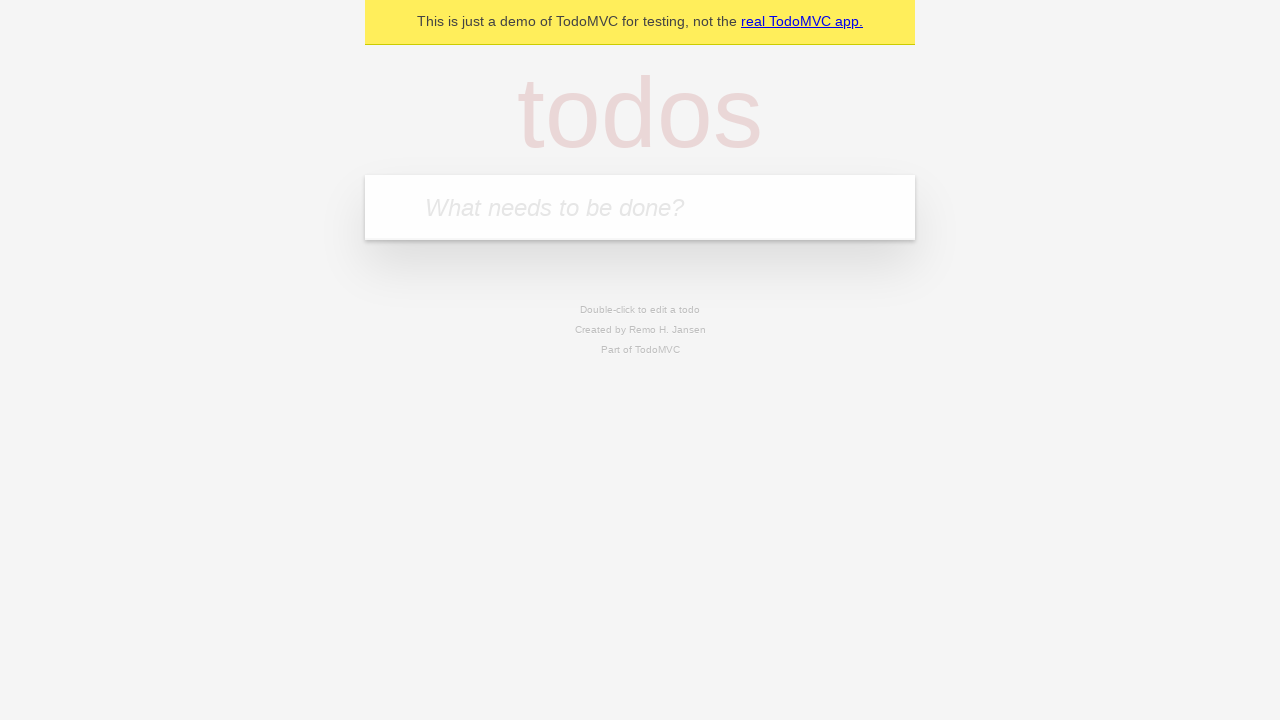

Filled todo input with 'buy some cheese' on internal:attr=[placeholder="What needs to be done?"i]
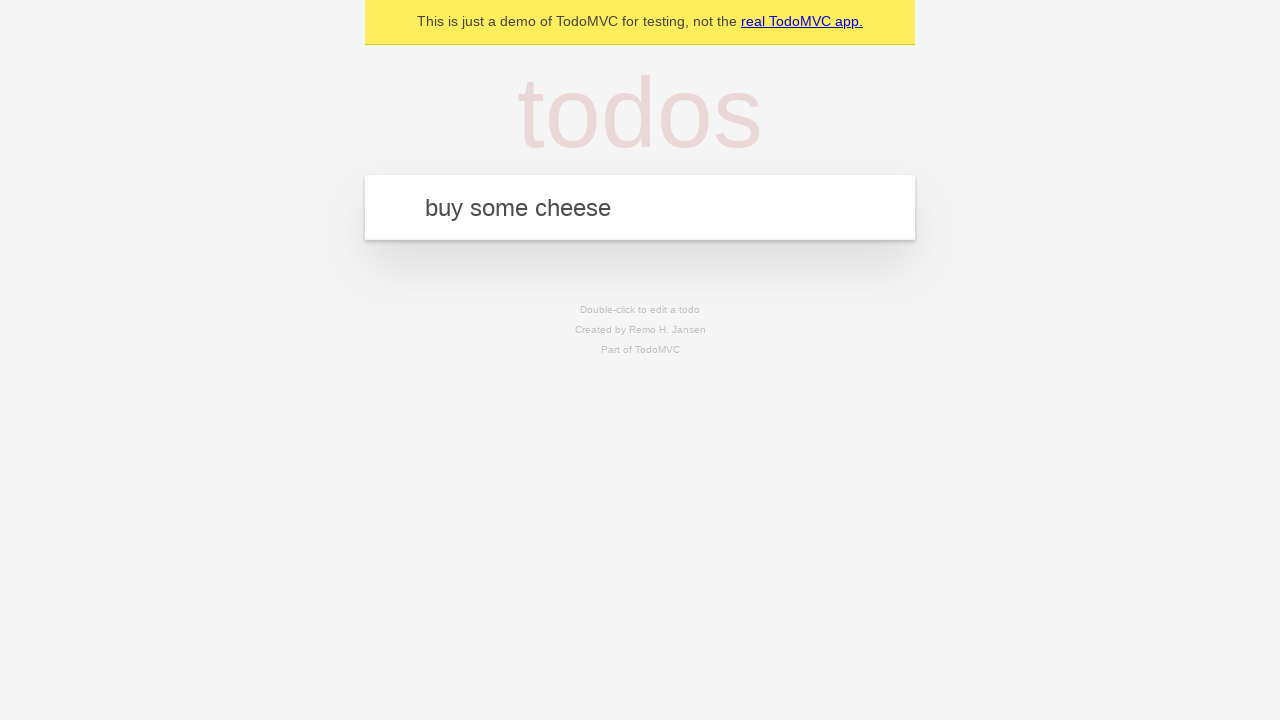

Pressed Enter to add first todo item on internal:attr=[placeholder="What needs to be done?"i]
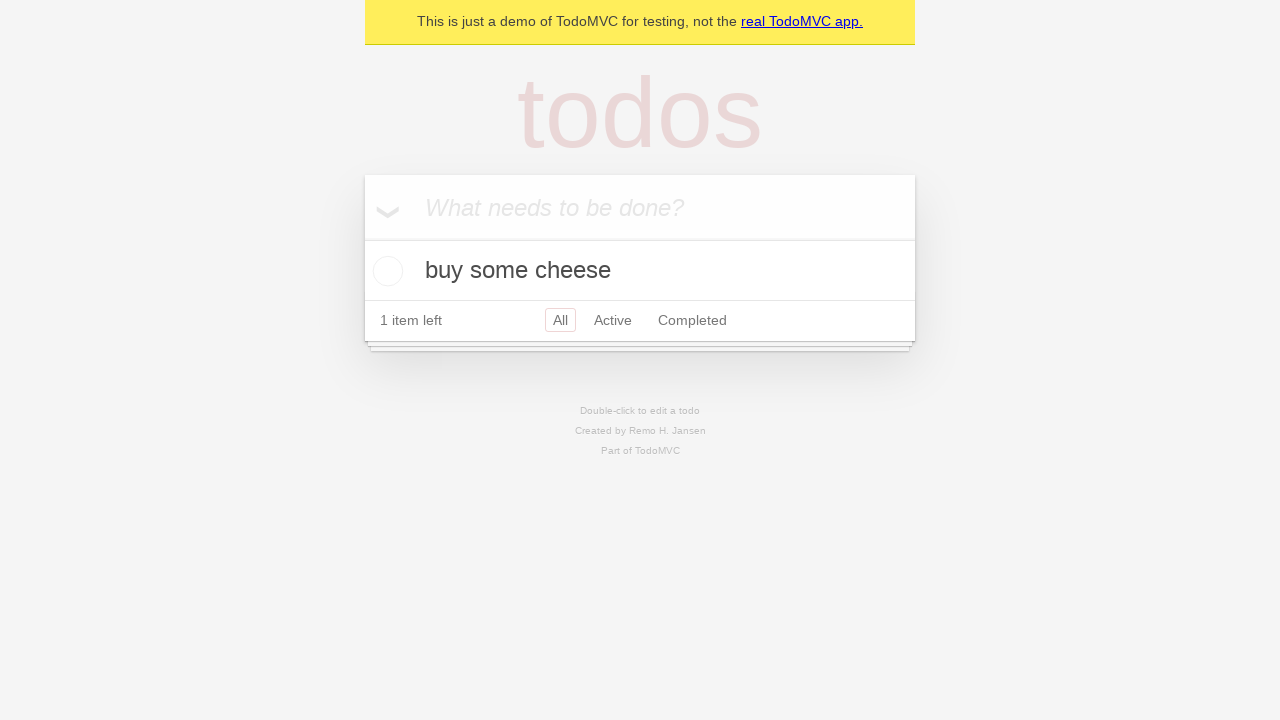

Filled todo input with 'feed the cat' on internal:attr=[placeholder="What needs to be done?"i]
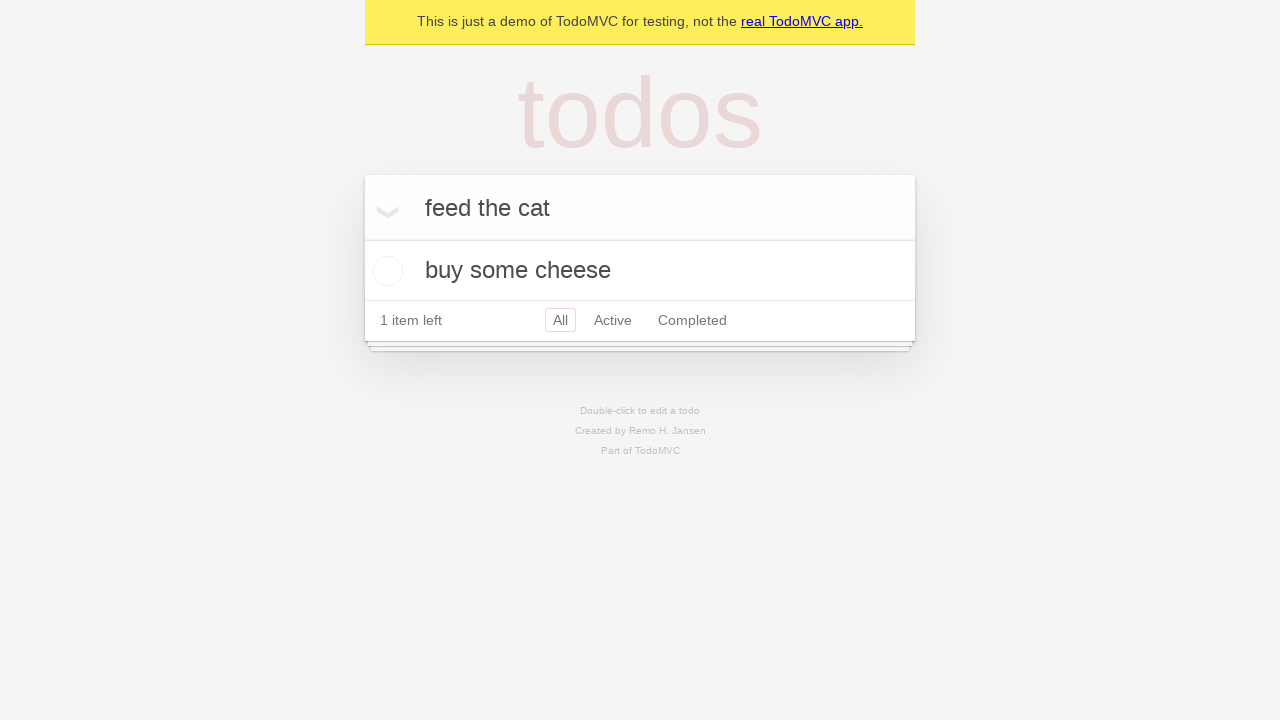

Pressed Enter to add second todo item on internal:attr=[placeholder="What needs to be done?"i]
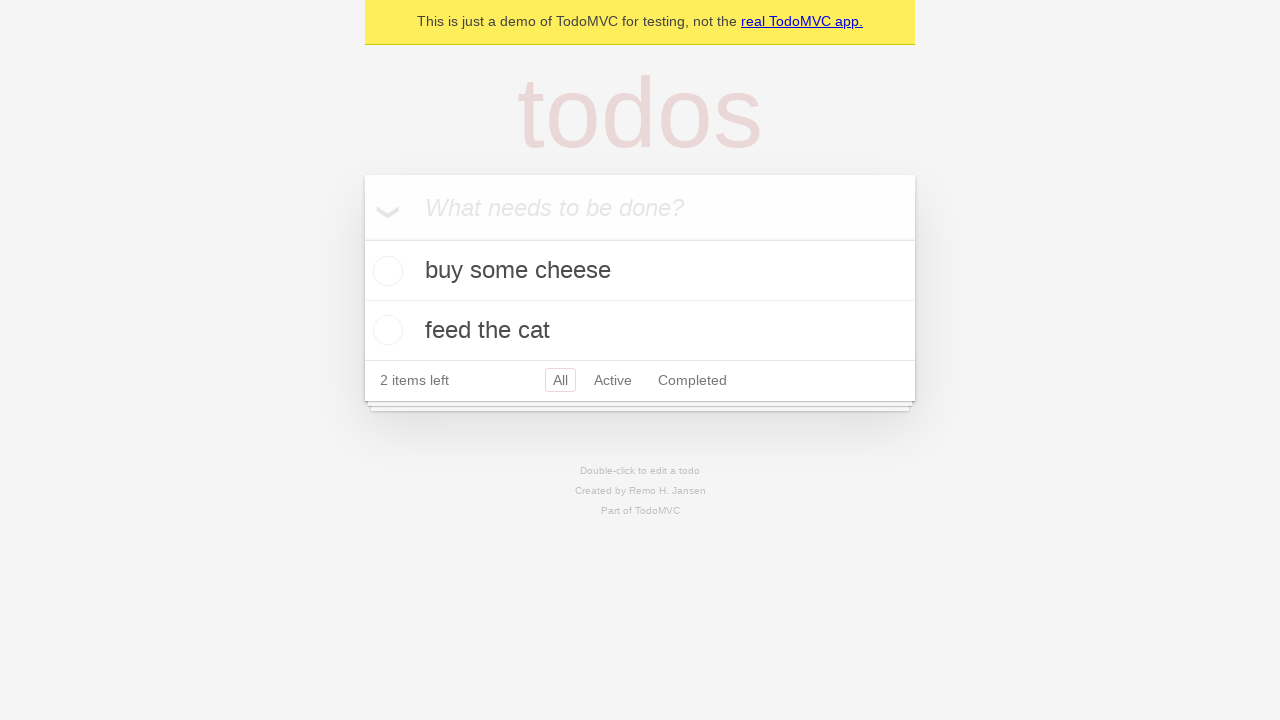

Filled todo input with 'book a doctors appointment' on internal:attr=[placeholder="What needs to be done?"i]
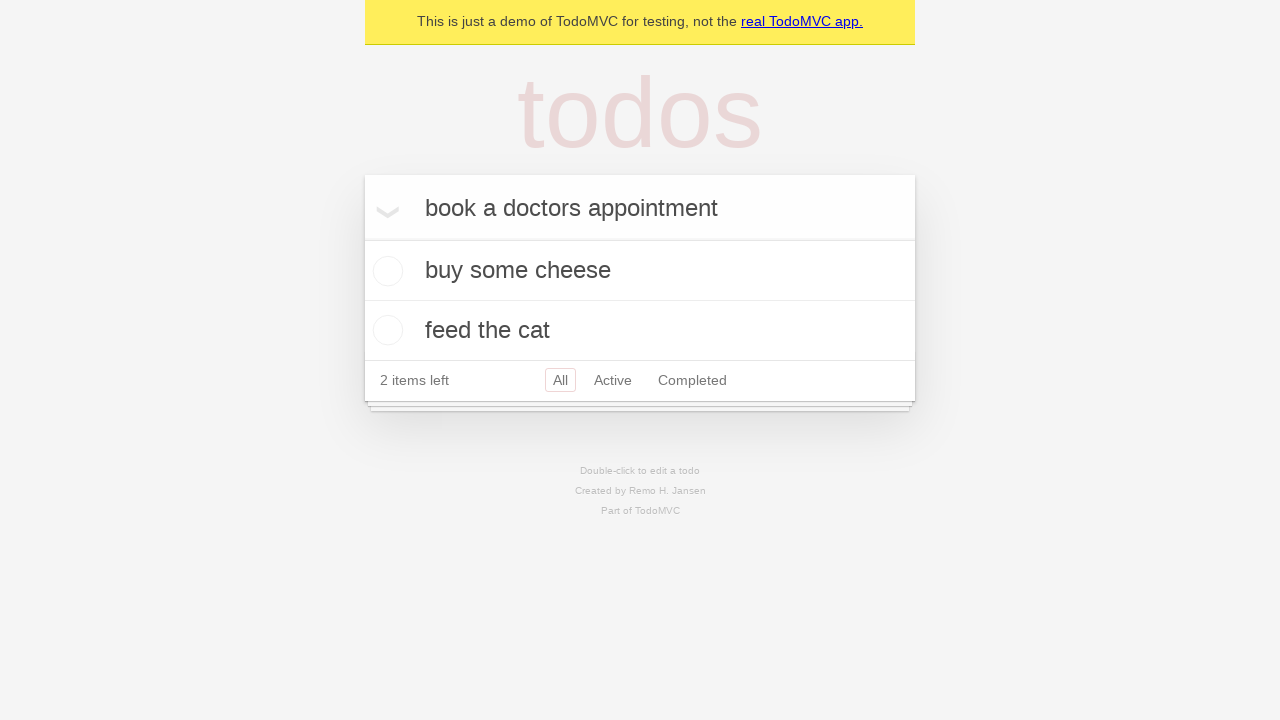

Pressed Enter to add third todo item on internal:attr=[placeholder="What needs to be done?"i]
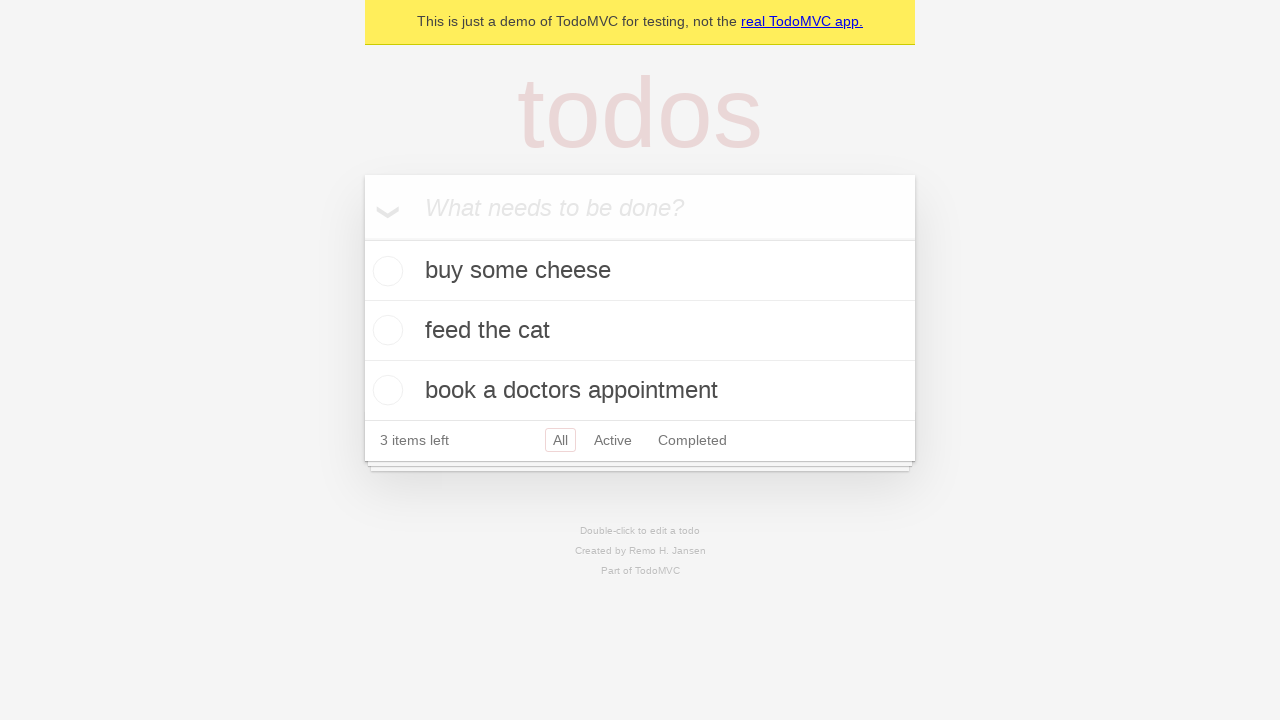

Checked the second todo item checkbox at (385, 330) on internal:testid=[data-testid="todo-item"s] >> nth=1 >> internal:role=checkbox
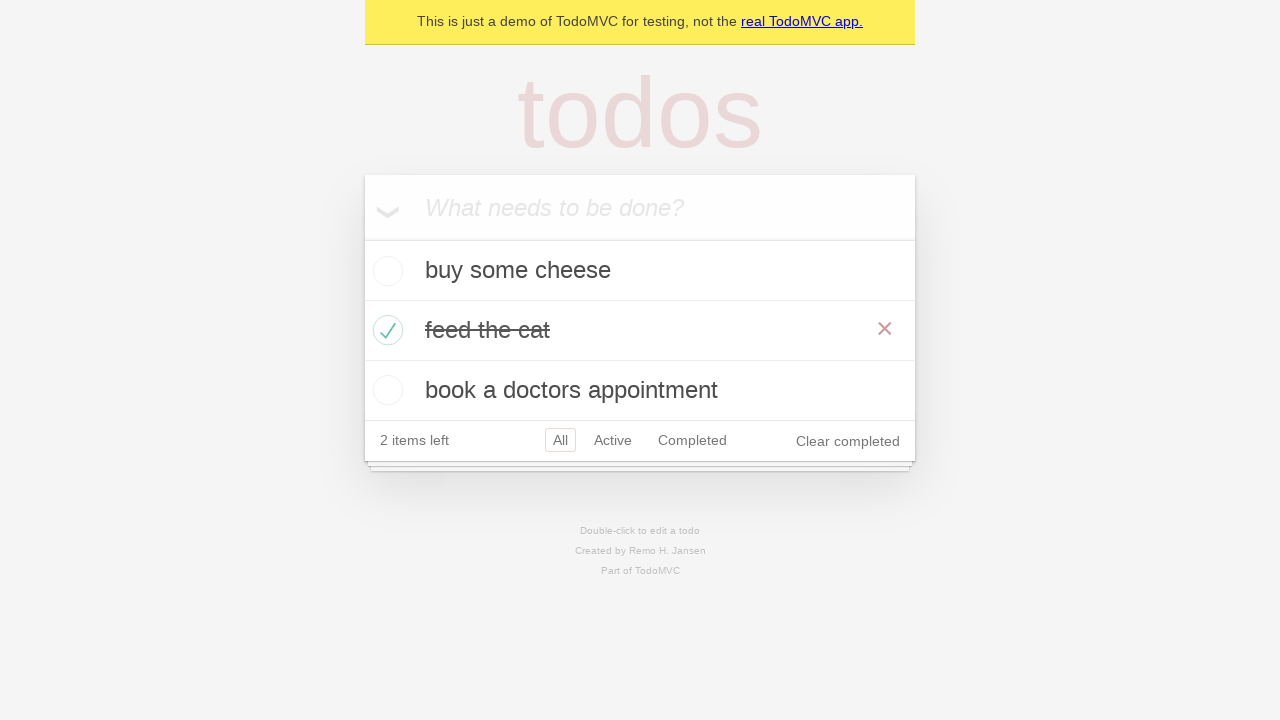

Clicked Clear completed button to remove completed items at (848, 441) on internal:role=button[name="Clear completed"i]
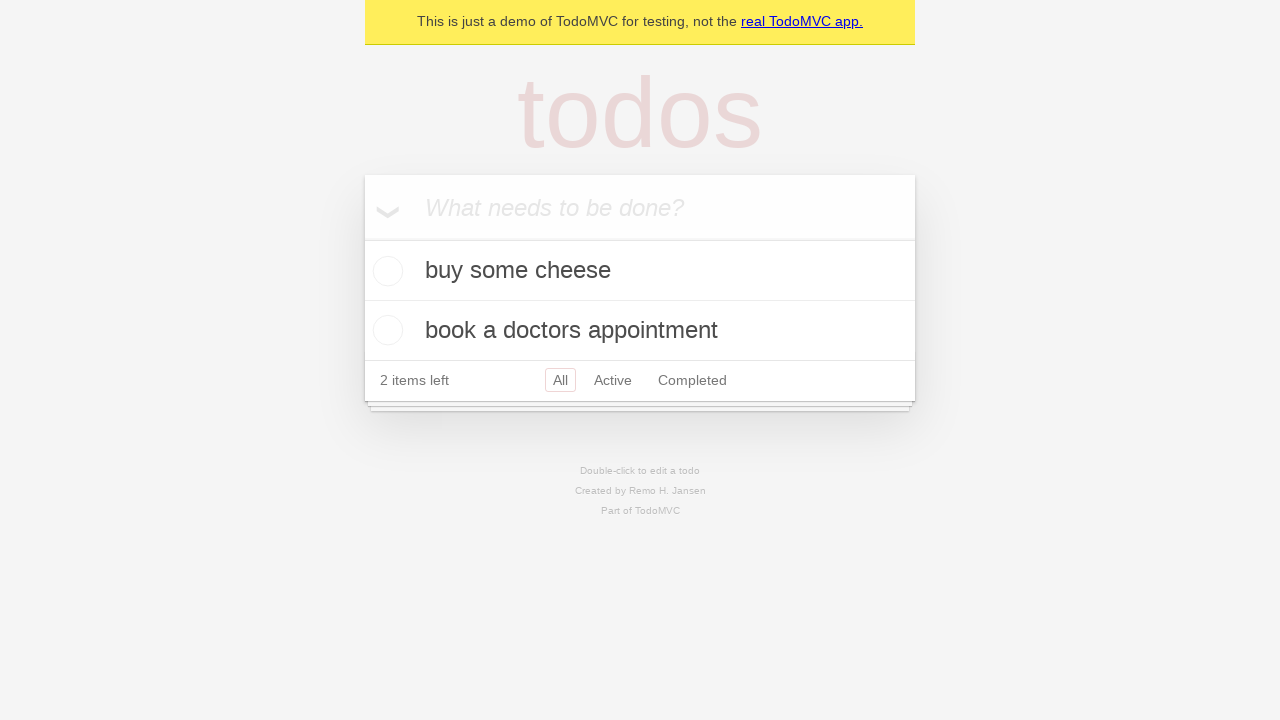

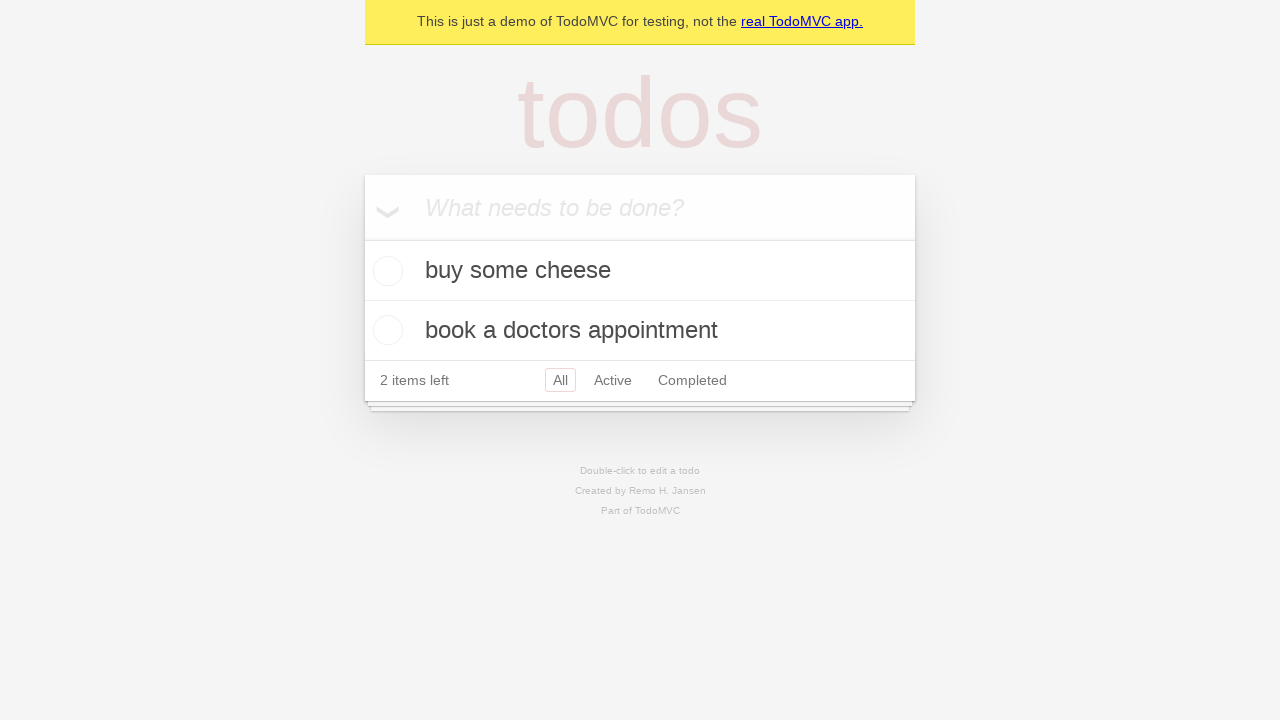